Tests right-click context menu functionality by performing a context click on a button and selecting the Copy option from the menu

Starting URL: http://swisnl.github.io/jQuery-contextMenu/demo.html

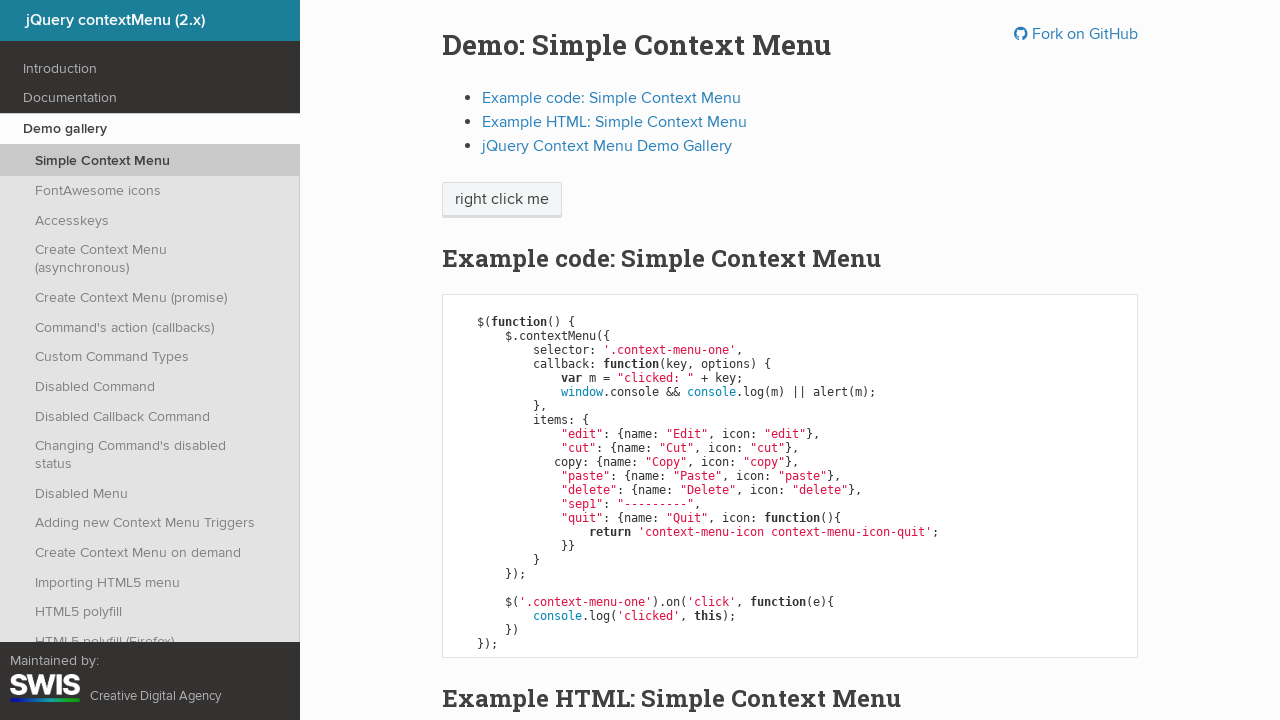

Right-clicked on context menu button to open context menu at (502, 200) on //span[@class='context-menu-one btn btn-neutral']
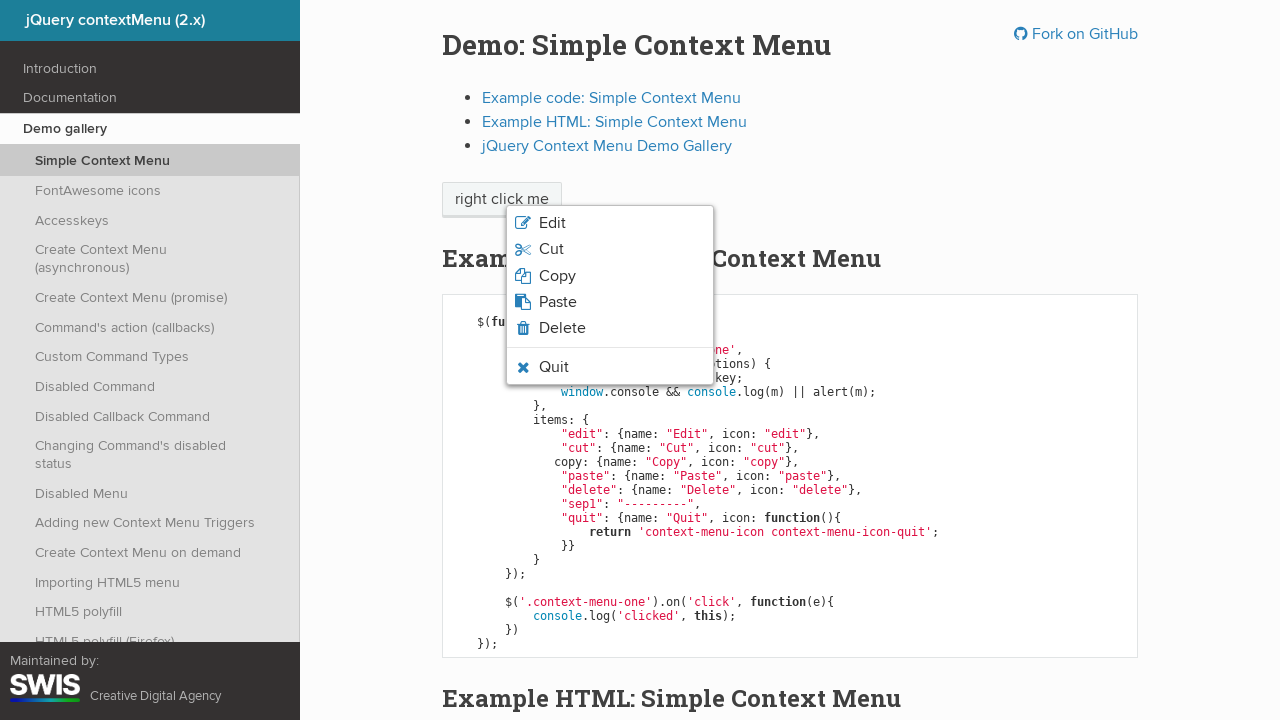

Clicked Copy option from context menu at (557, 276) on xpath=//span[normalize-space()='Copy']
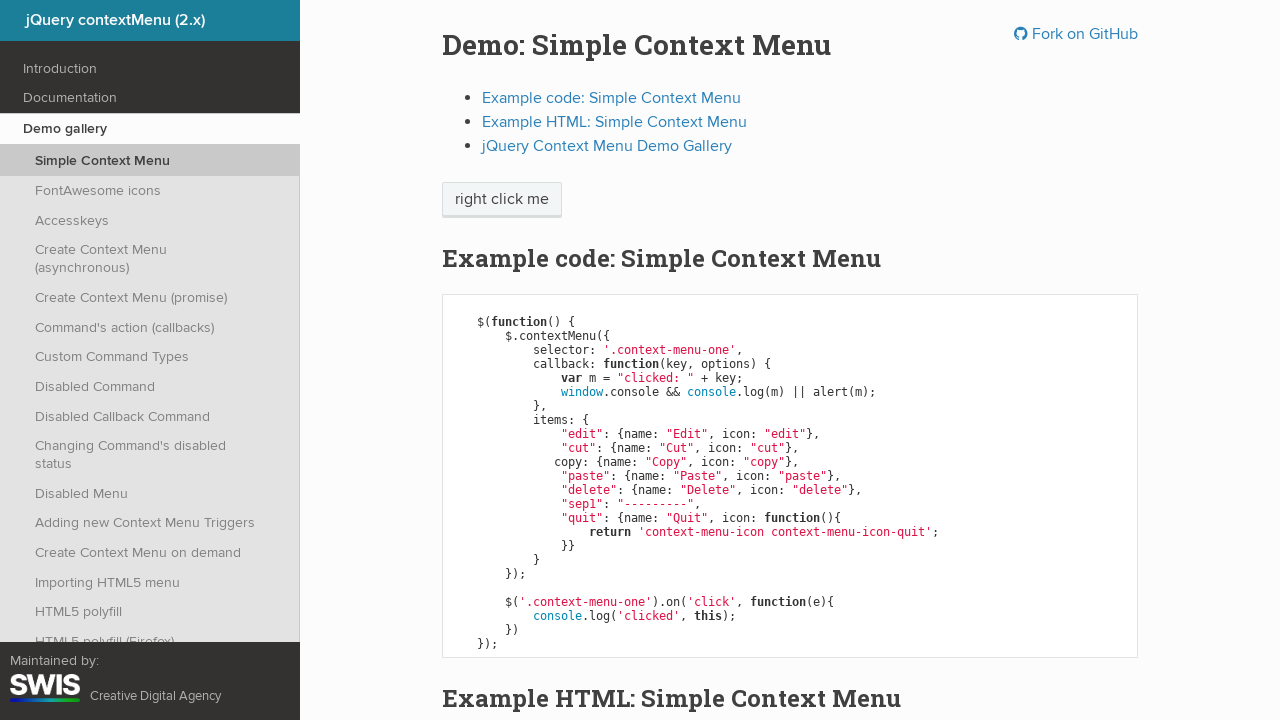

Set up dialog handler to accept alert
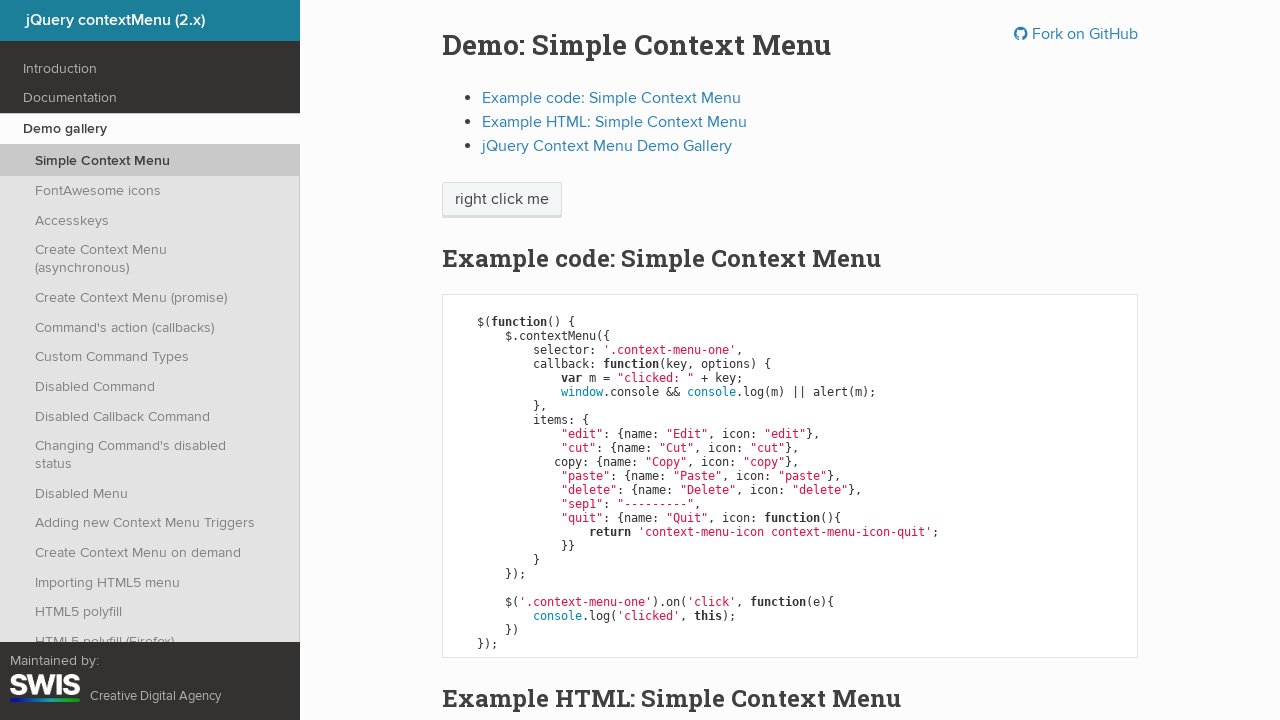

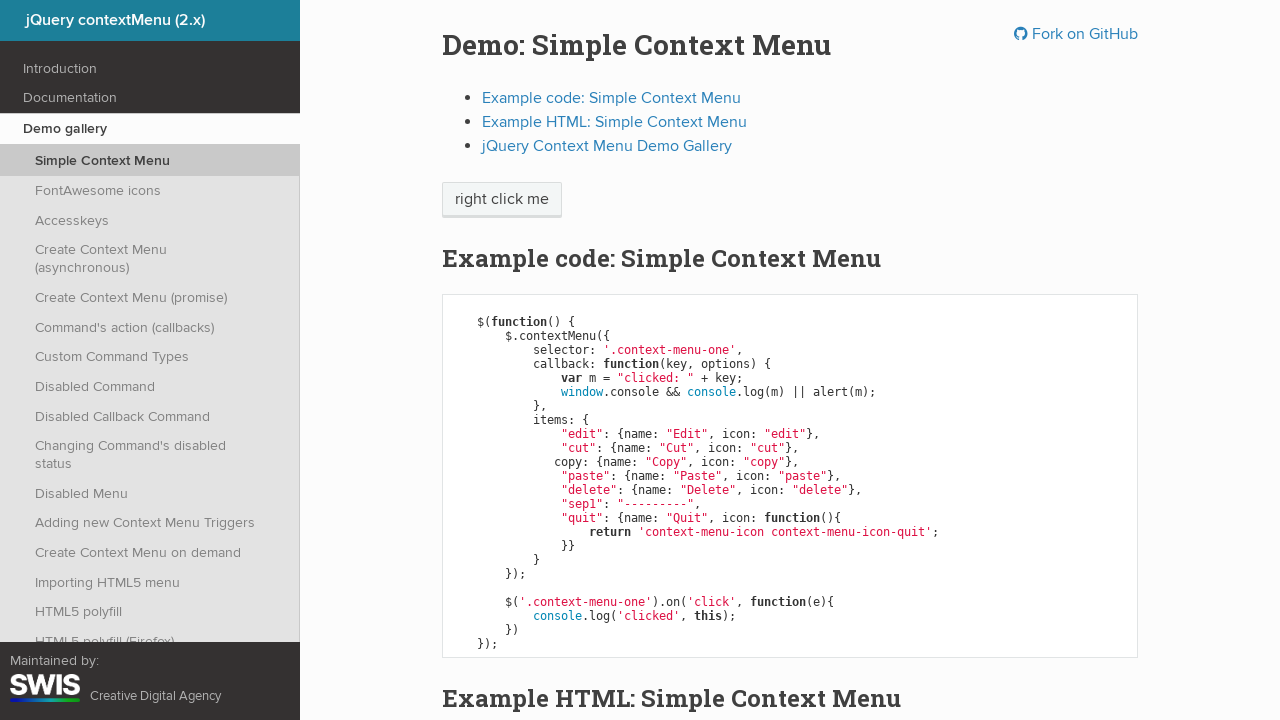